Tests form filling on DemoQA text-box page using XPath selectors - fills name, email, and address fields then submits the form

Starting URL: https://demoqa.com/text-box

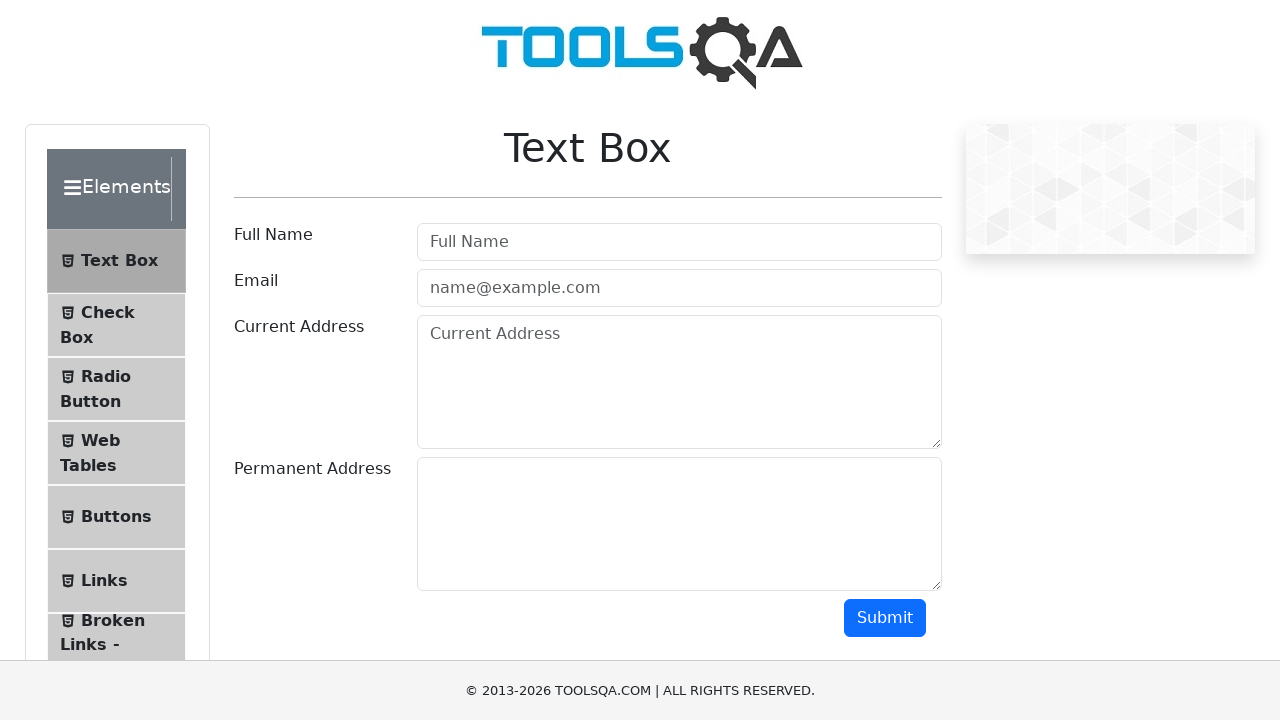

Filled name field with 'Jose' on //input[contains(@id,'userName')]
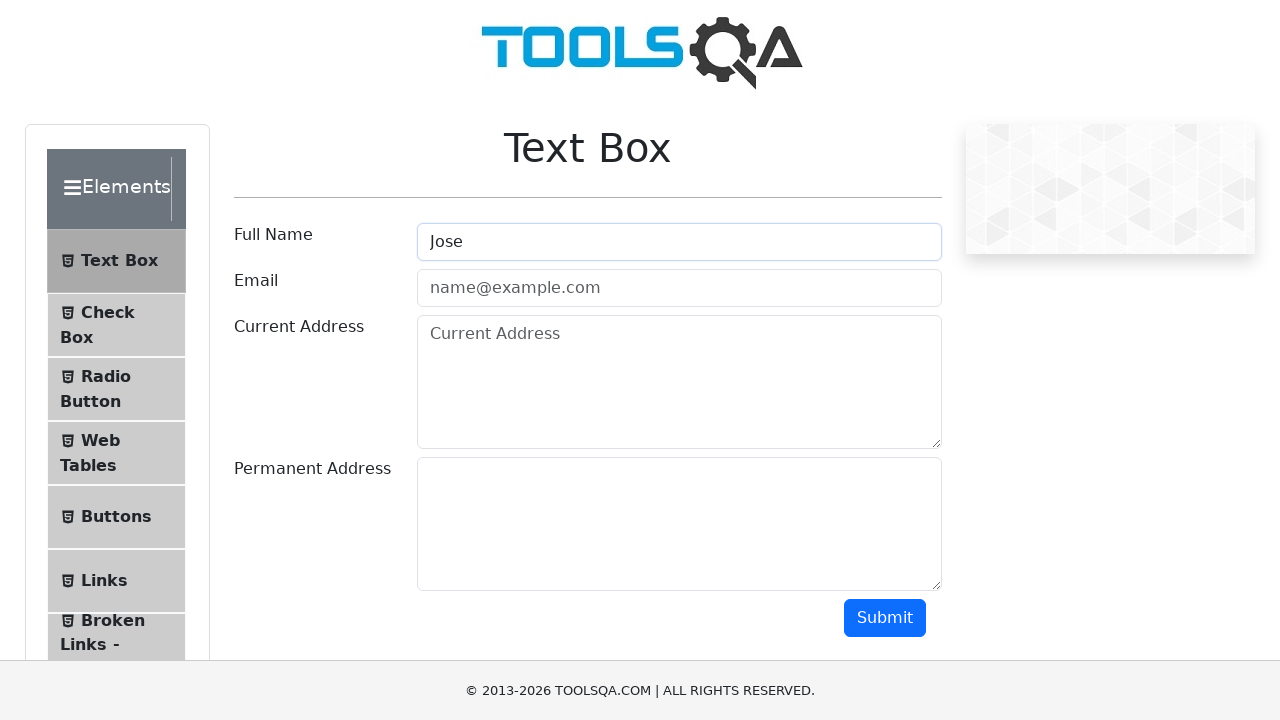

Filled email field with 'asd@gmail.com' on //input[contains(@id,'userEmail')]
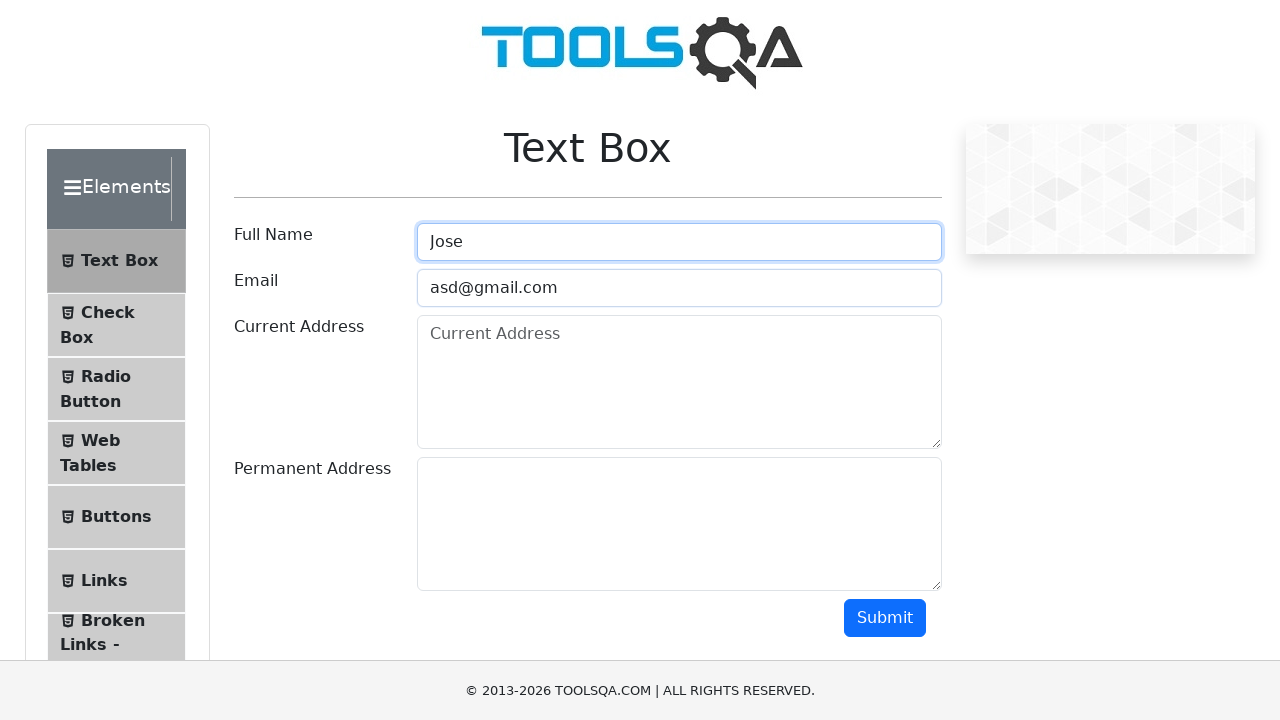

Filled current address field with 'descripcion' on //textarea[contains(@id,'currentAddress')]
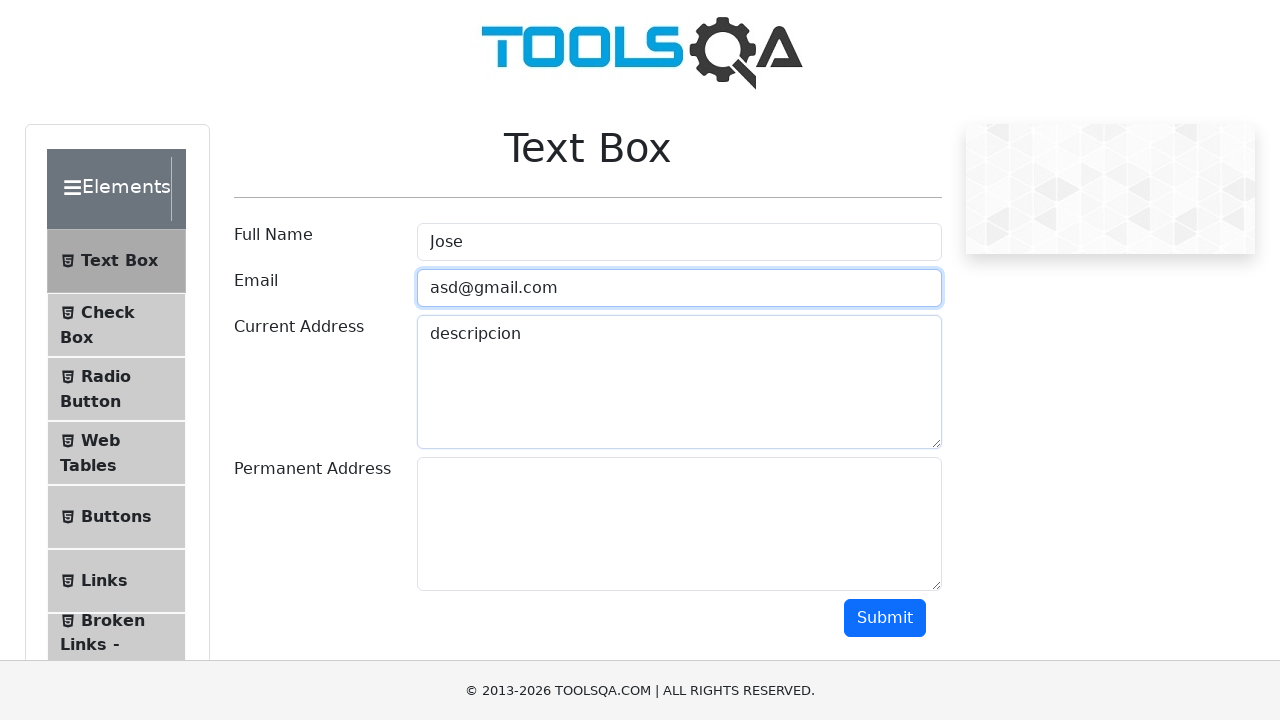

Filled permanent address field with 'direccion 2' on //textarea[contains(@id,'permanentAddress')]
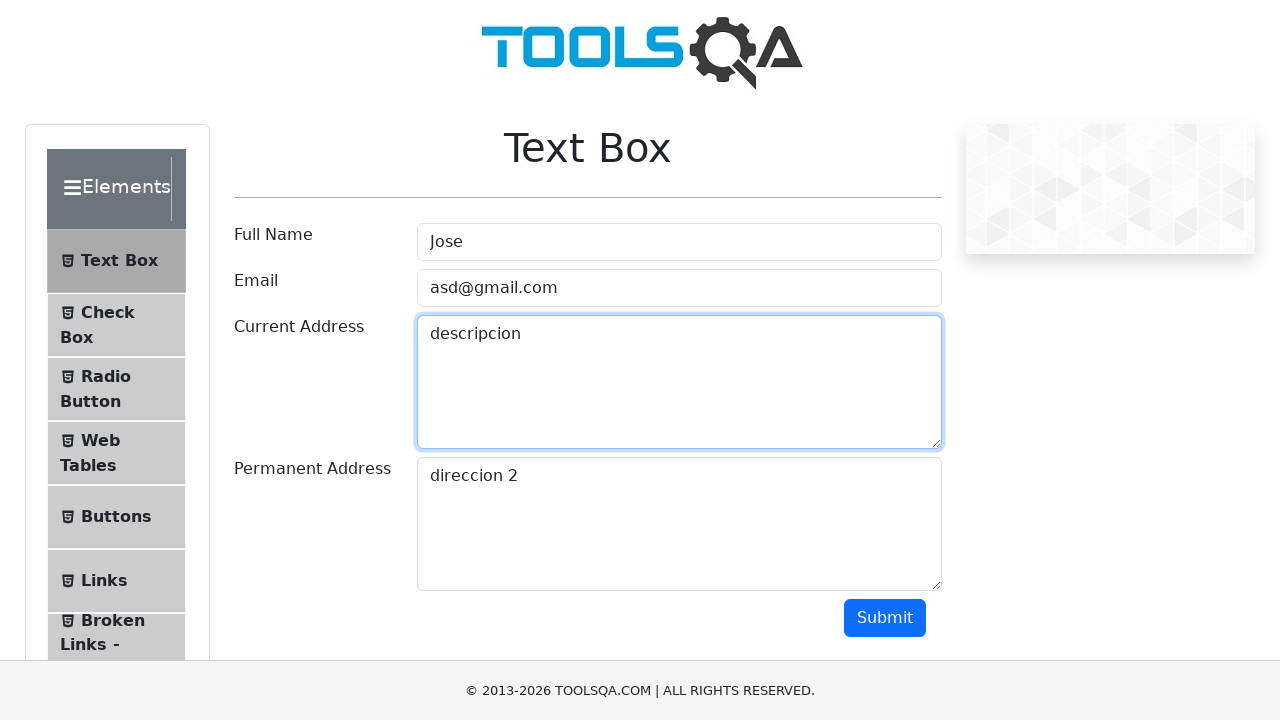

Scrolled page to reveal submit button
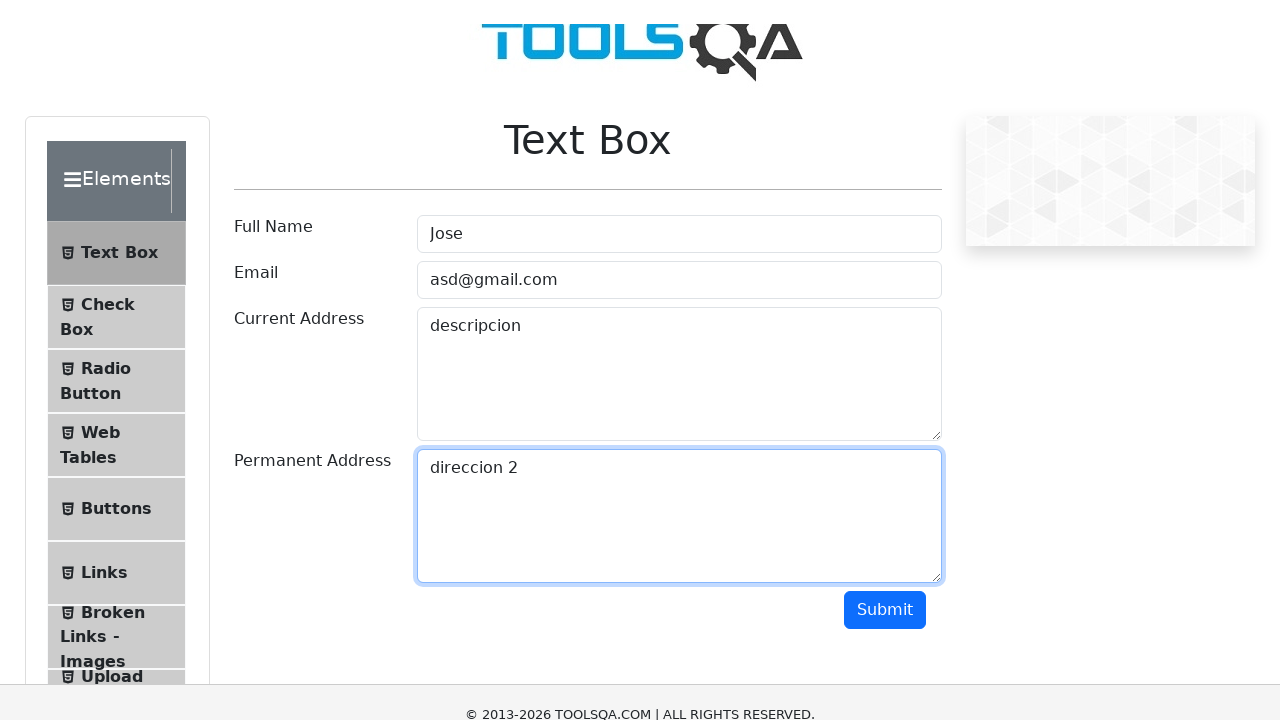

Clicked submit button to submit the form at (885, 118) on xpath=//button[contains(@id,'submit')]
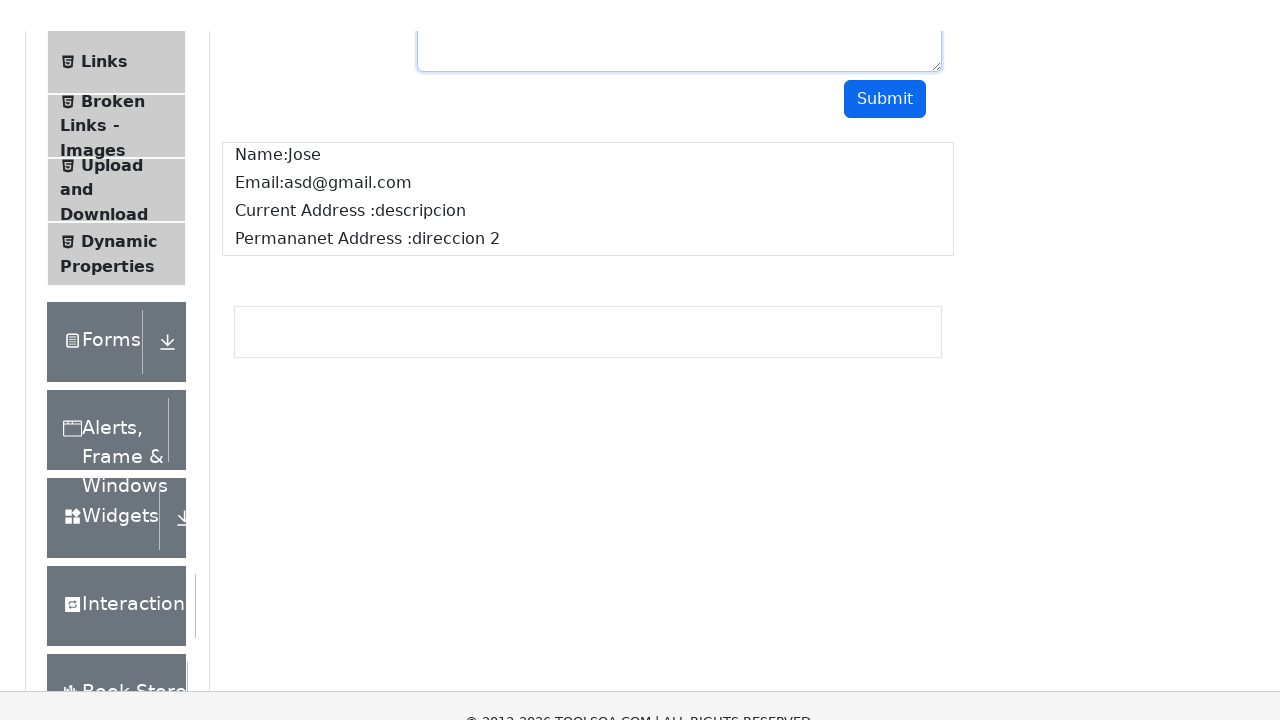

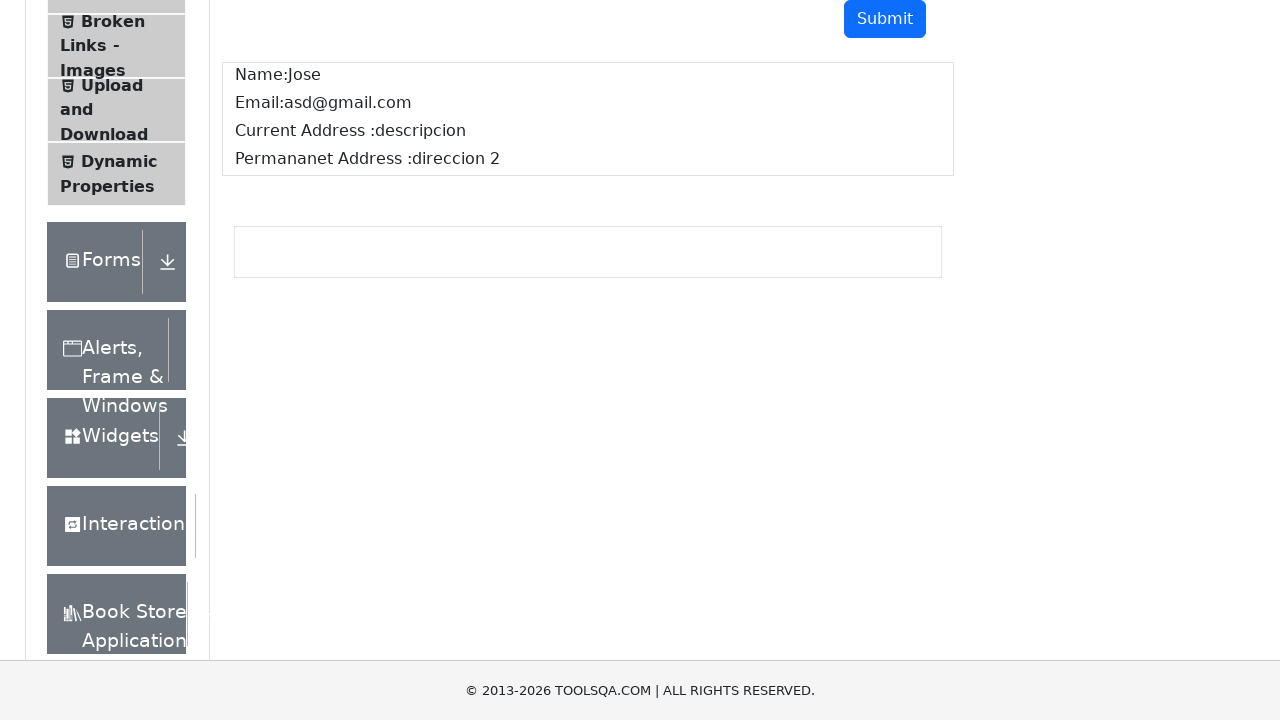